Tests drag and drop functionality by dragging a source element and dropping it onto a target element

Starting URL: http://jqueryui.com/resources/demos/droppable/default.html

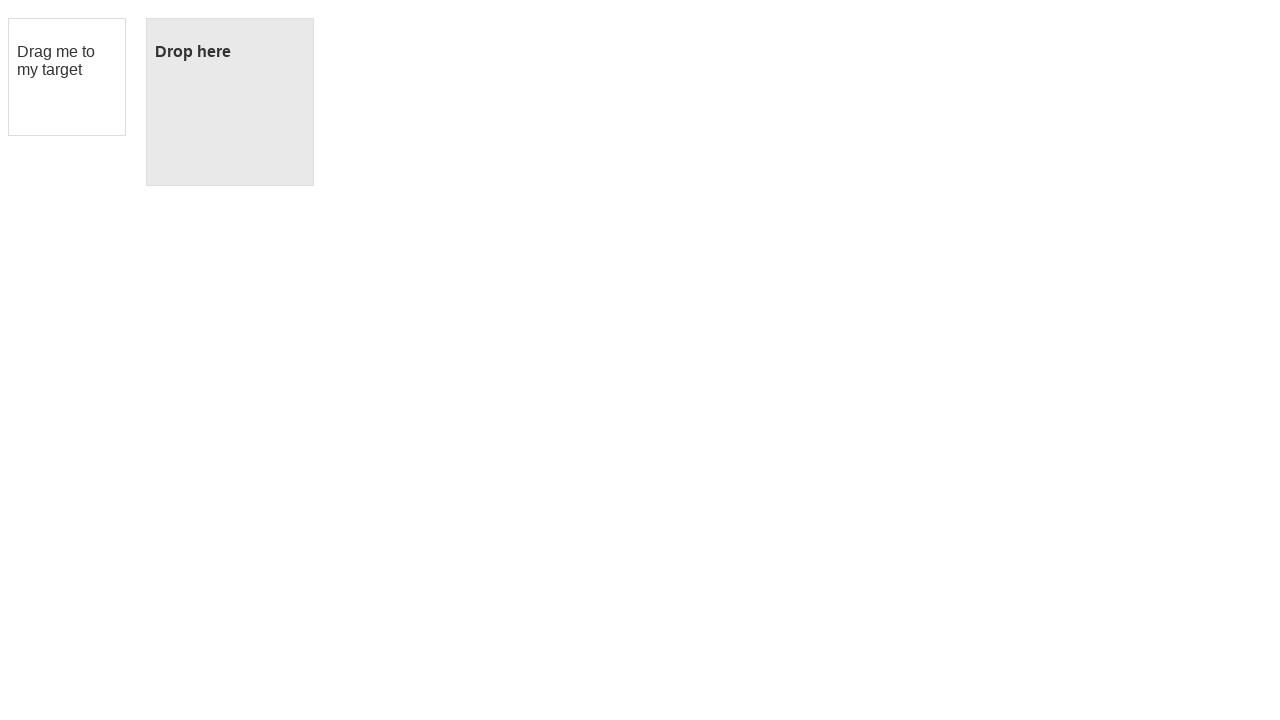

Navigated to drag and drop demo page
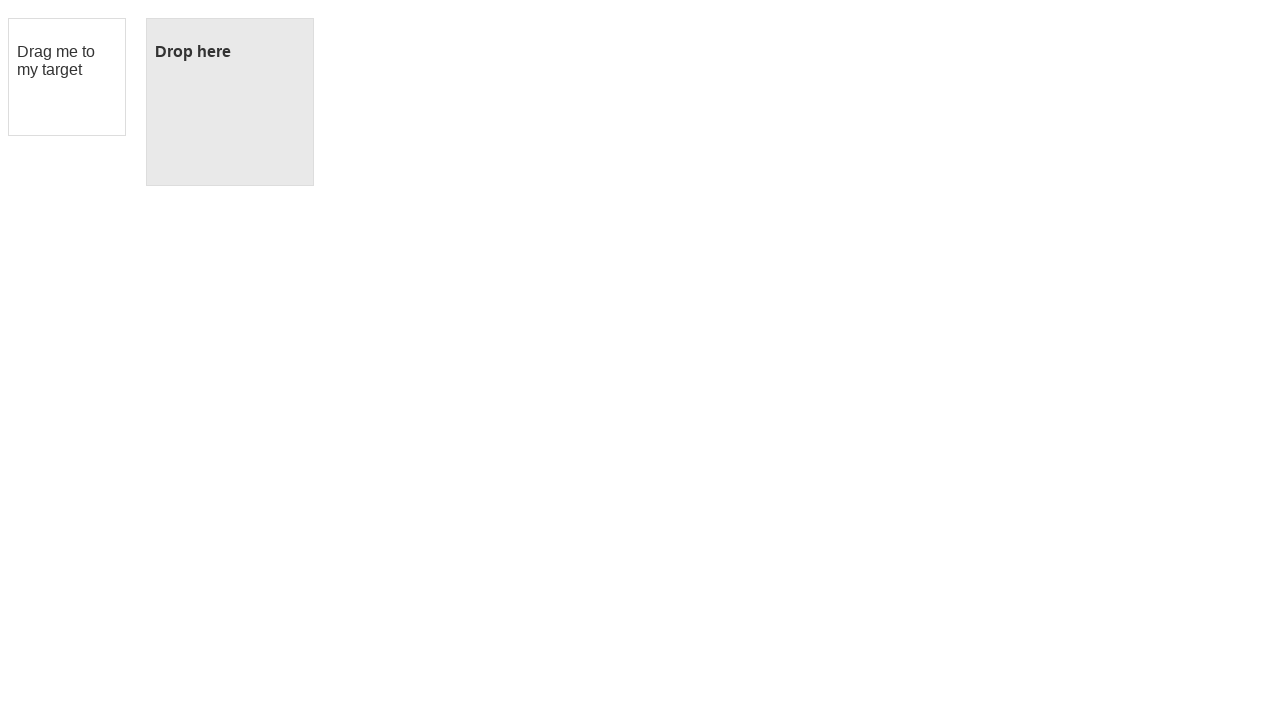

Located draggable source element
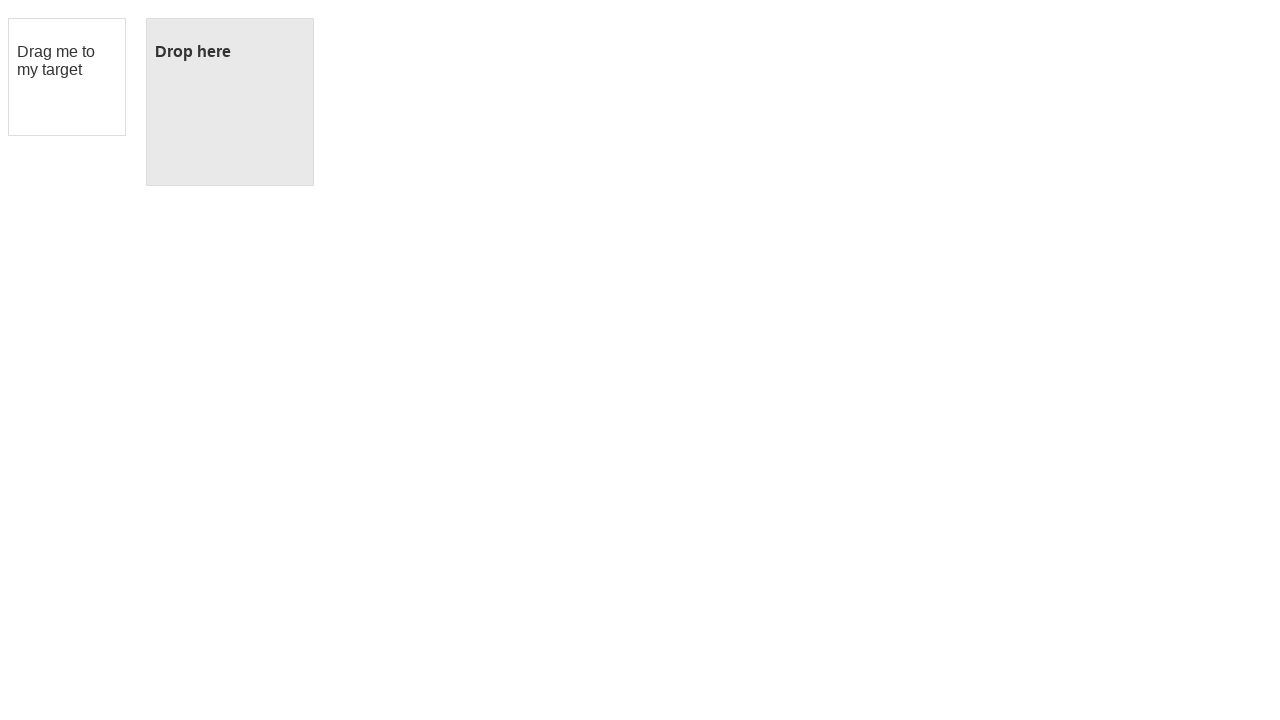

Located droppable target element
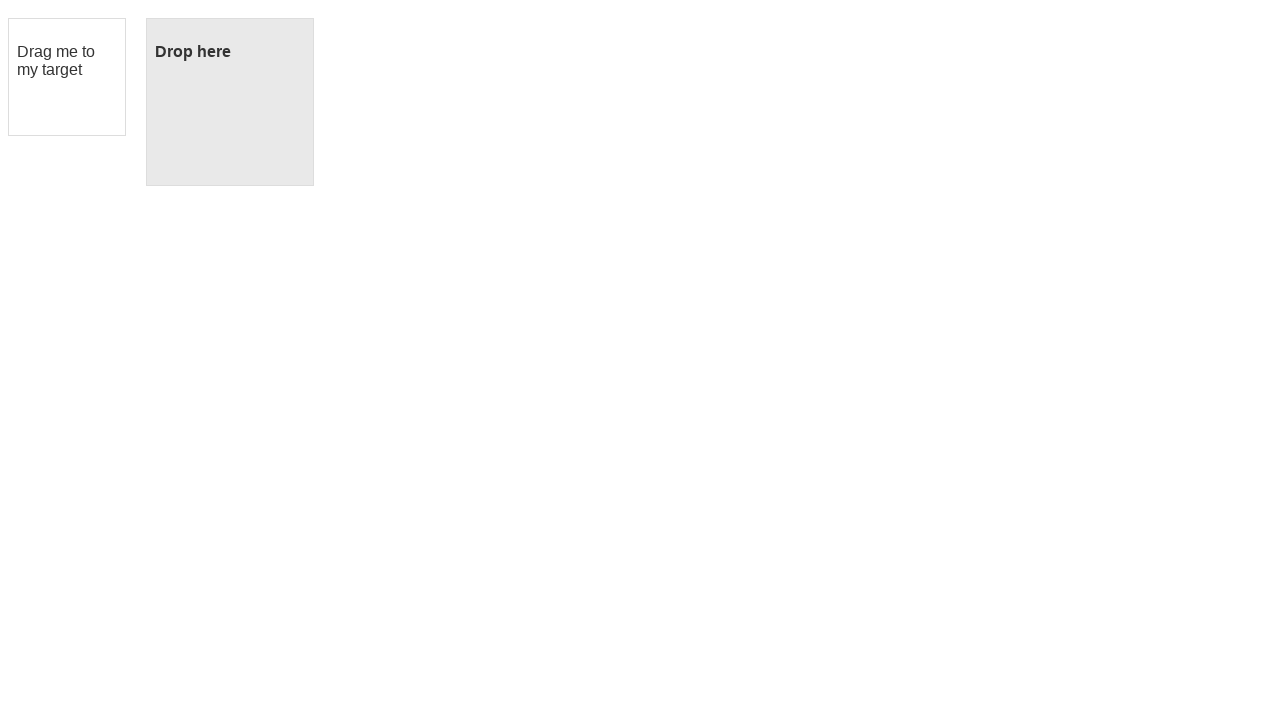

Dragged source element and dropped it onto target element at (230, 102)
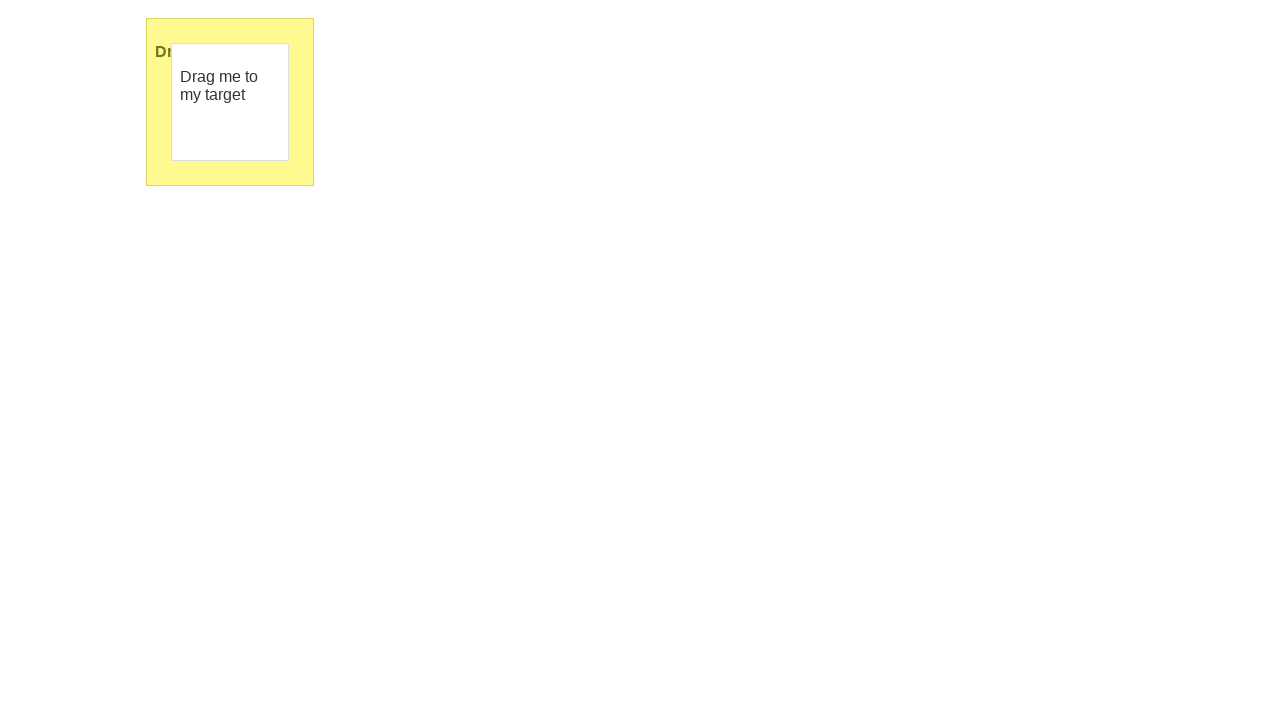

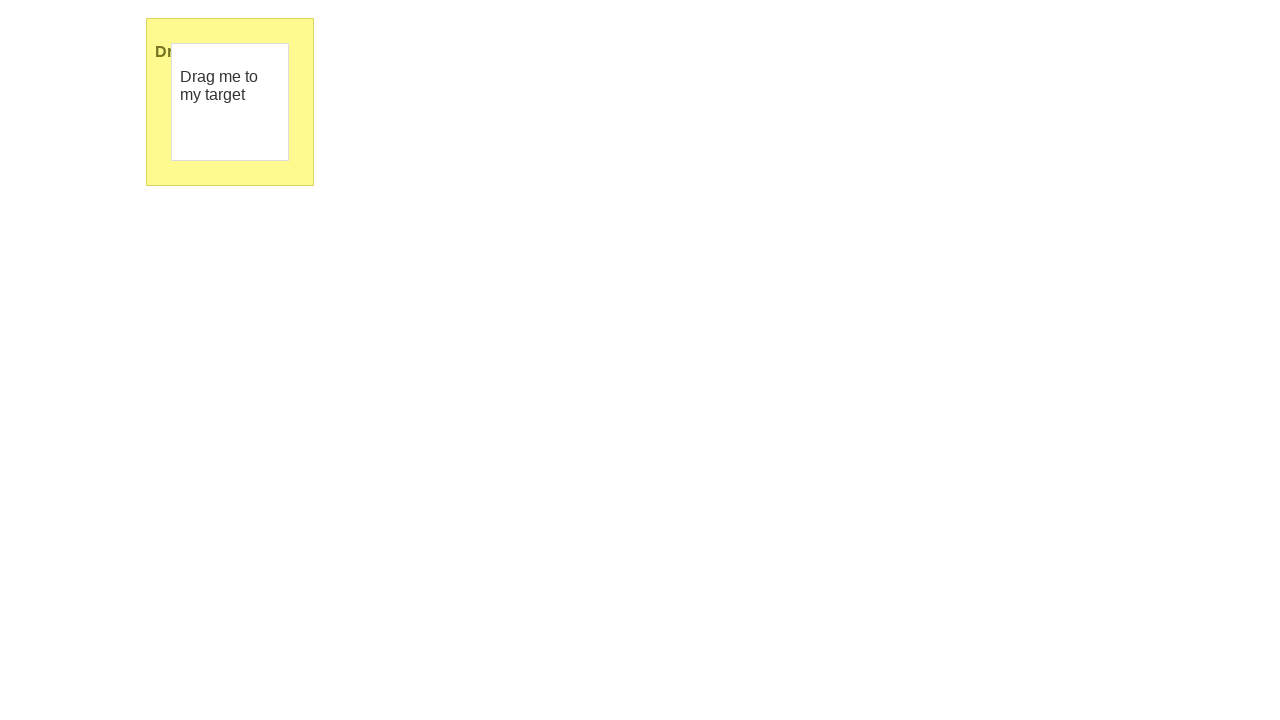